Tests modal dialog functionality by opening and closing both small and large modal dialogs on the practice page

Starting URL: https://www.tutorialspoint.com/selenium/practice/modal-dialogs.php

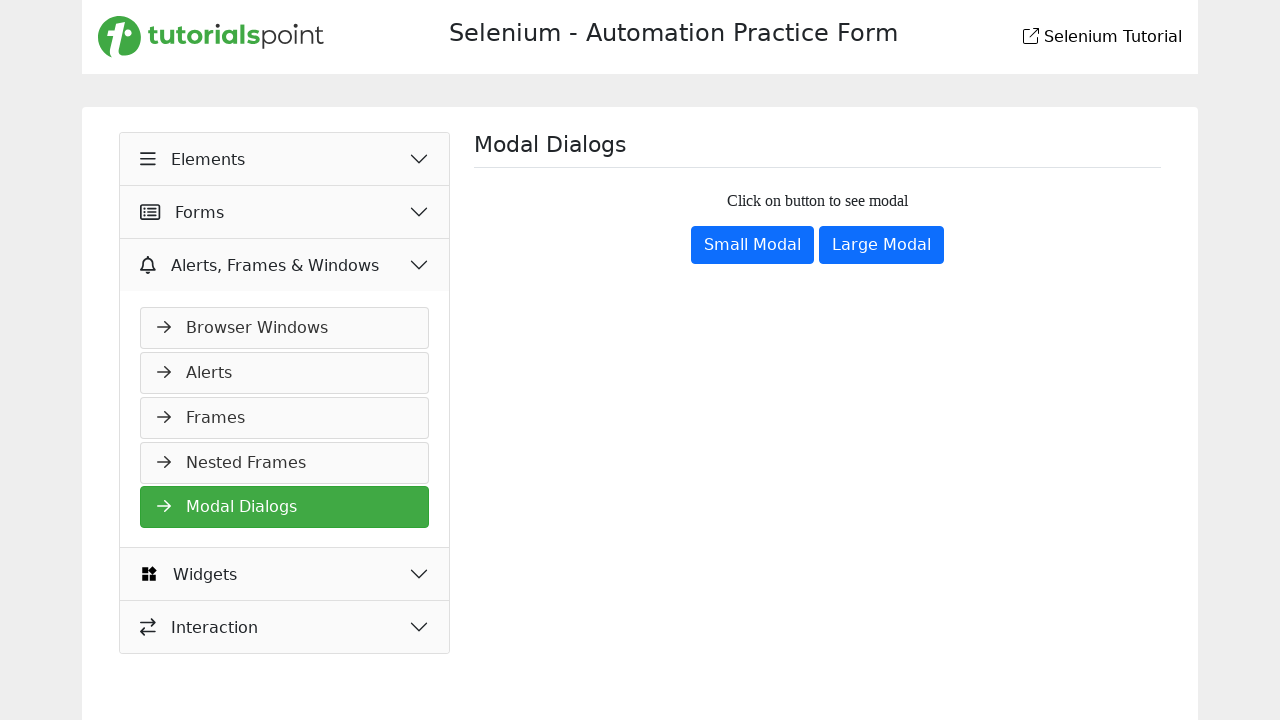

Clicked button to open small modal dialog at (753, 245) on xpath=/html/body/main/div/div/div[2]/button[1]
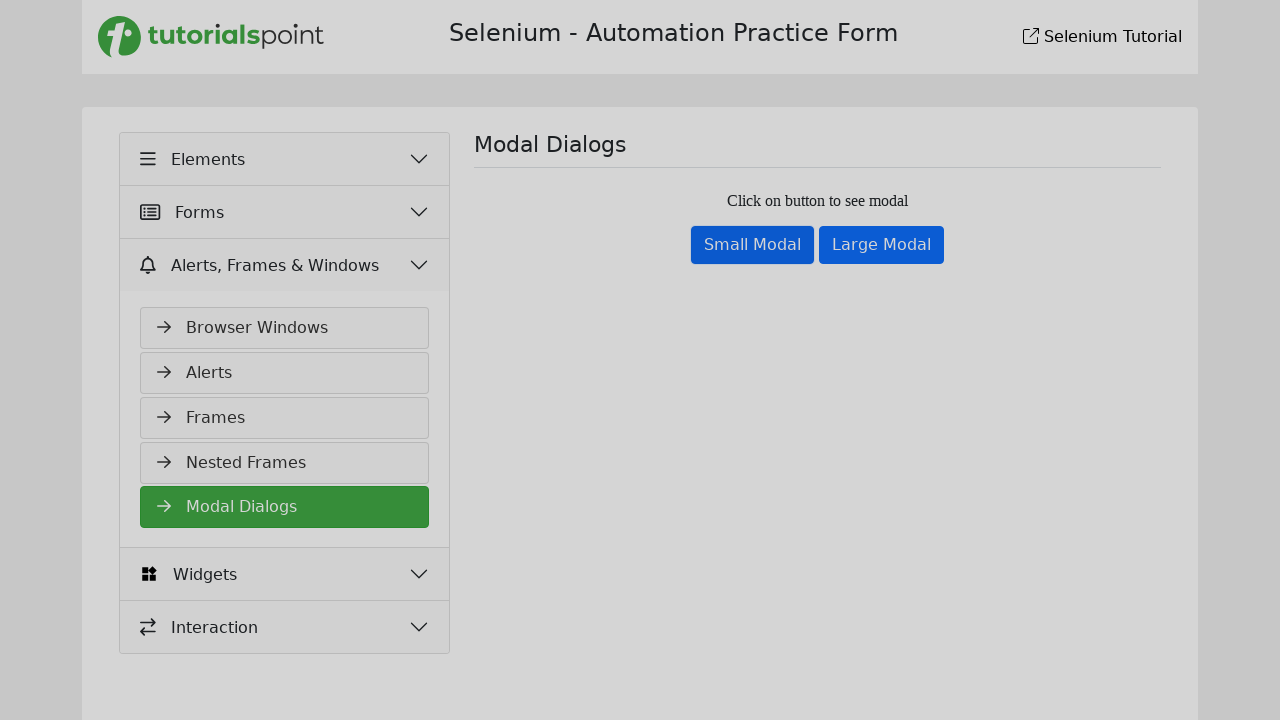

Small modal dialog became visible
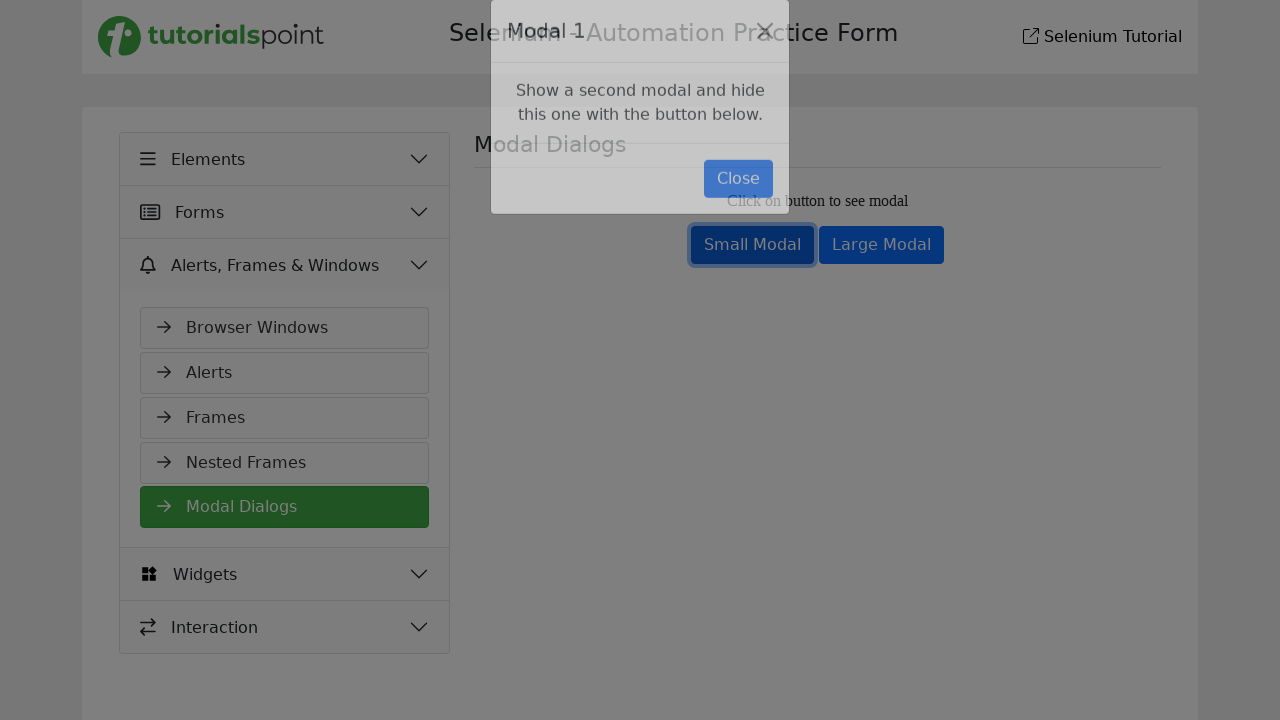

Clicked close button on small modal dialog at (738, 208) on xpath=//*[@id='exampleModalSm']/div/div/div[3]/button
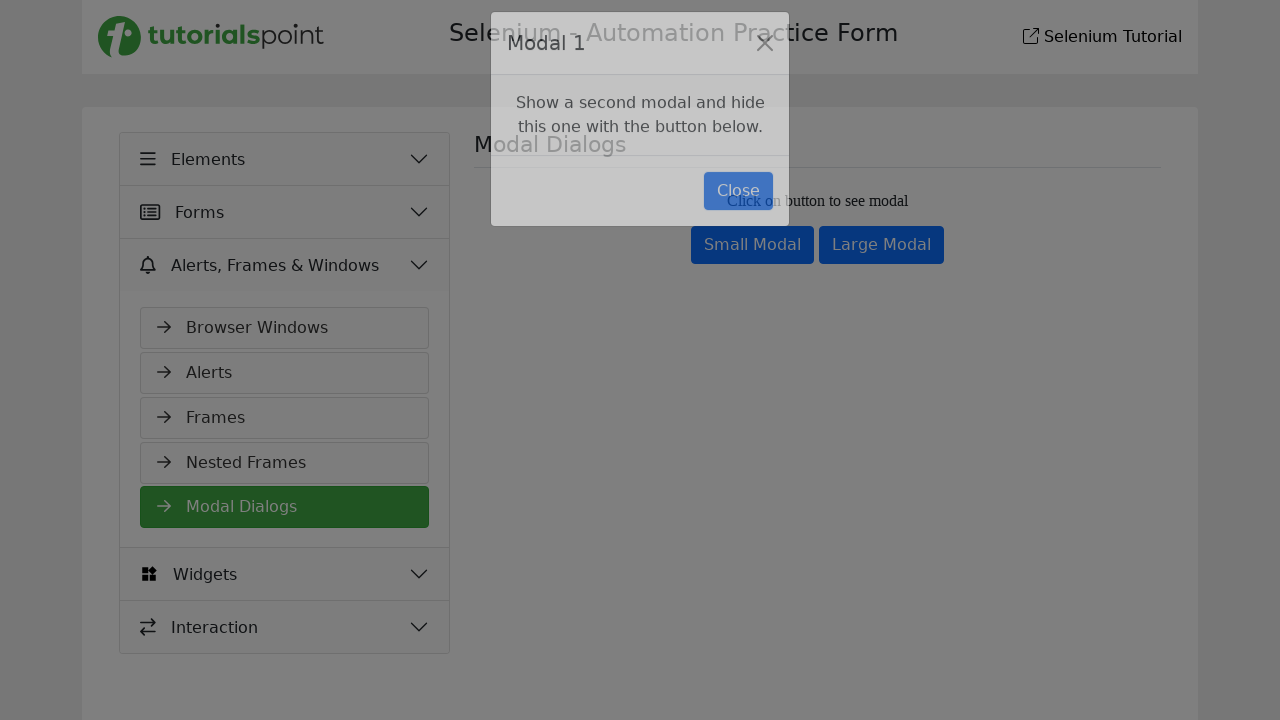

Small modal dialog closed successfully
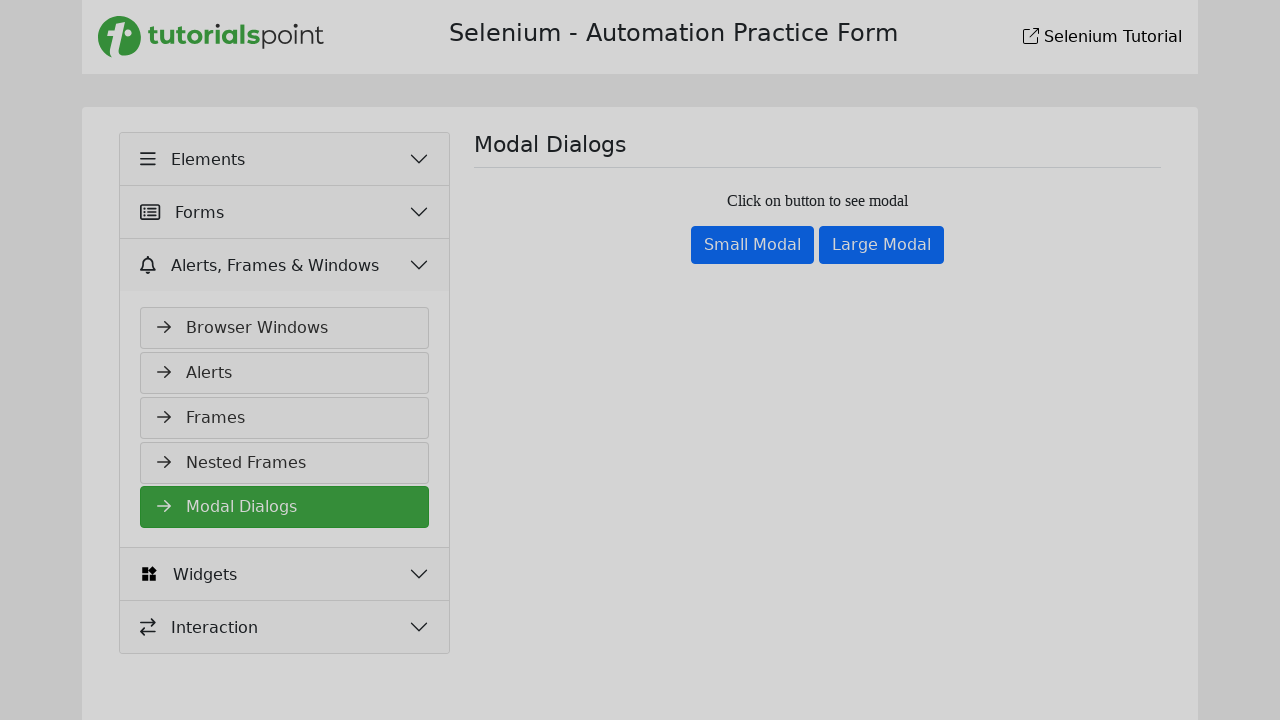

Clicked button to open large modal dialog at (882, 245) on xpath=/html/body/main/div/div/div[2]/button[2]
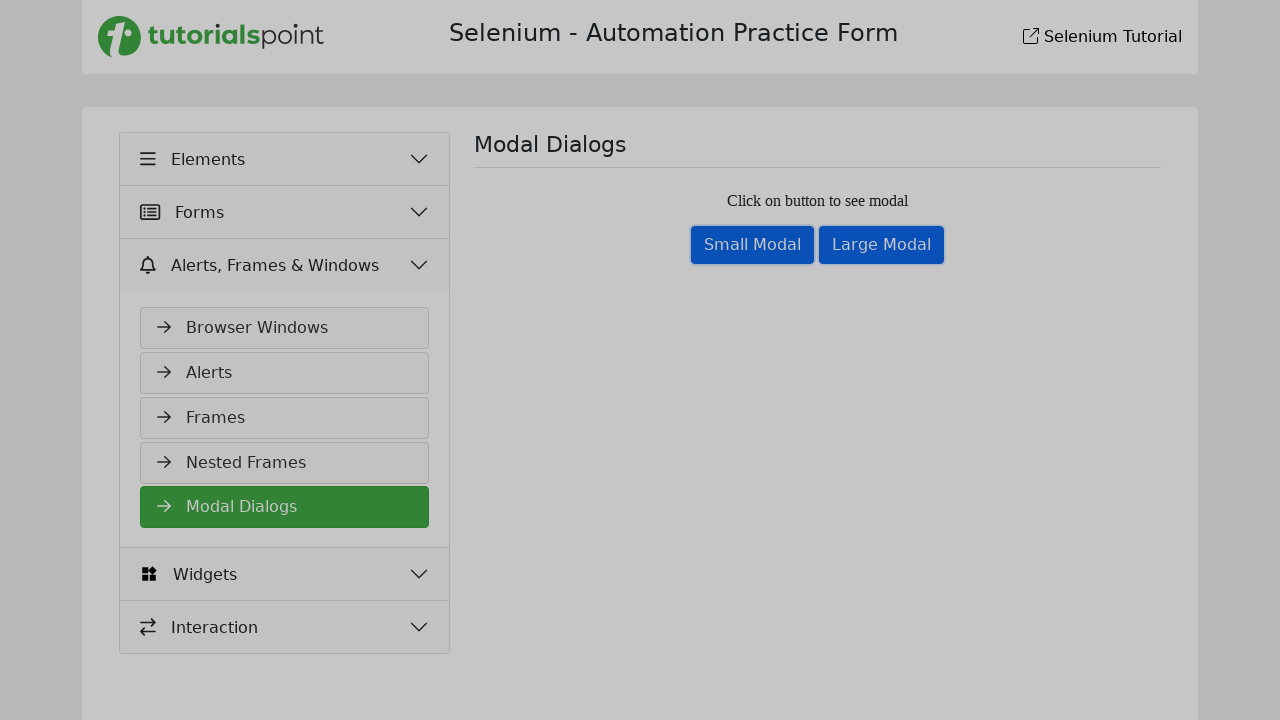

Large modal dialog became visible
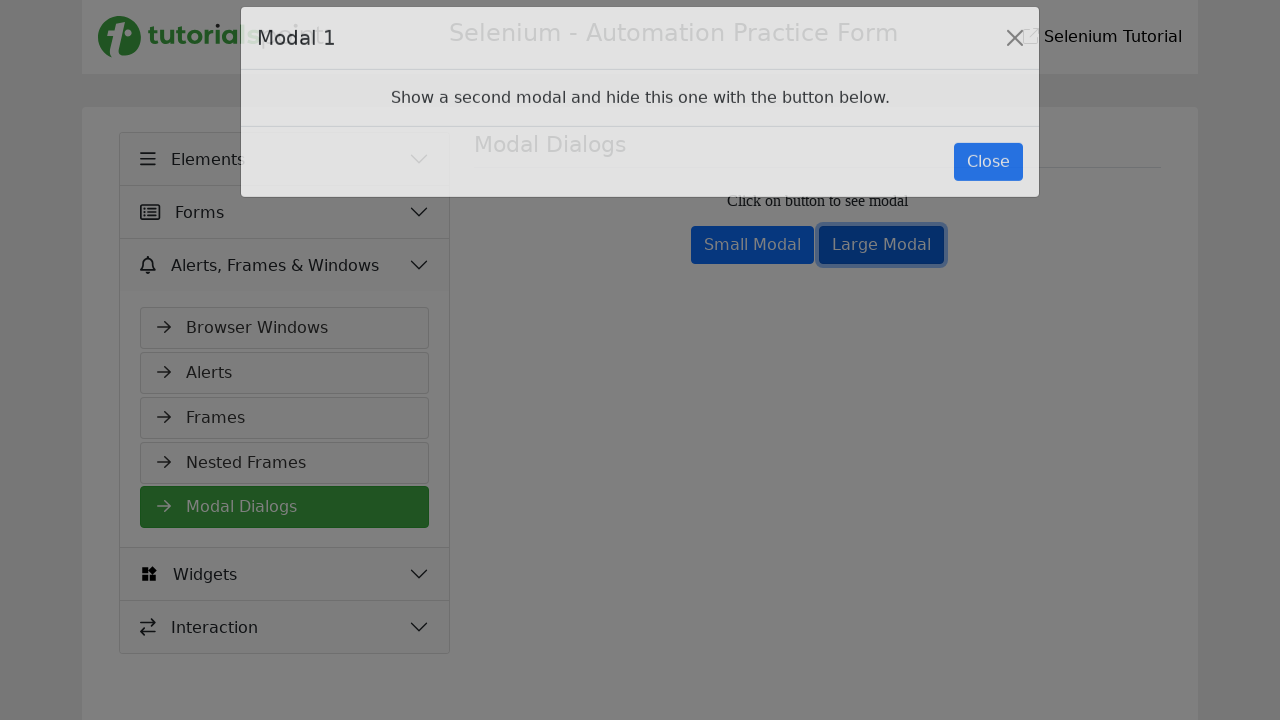

Clicked close button on large modal dialog at (988, 184) on xpath=//*[@id='exampleModalLg']/div/div/div[3]/button
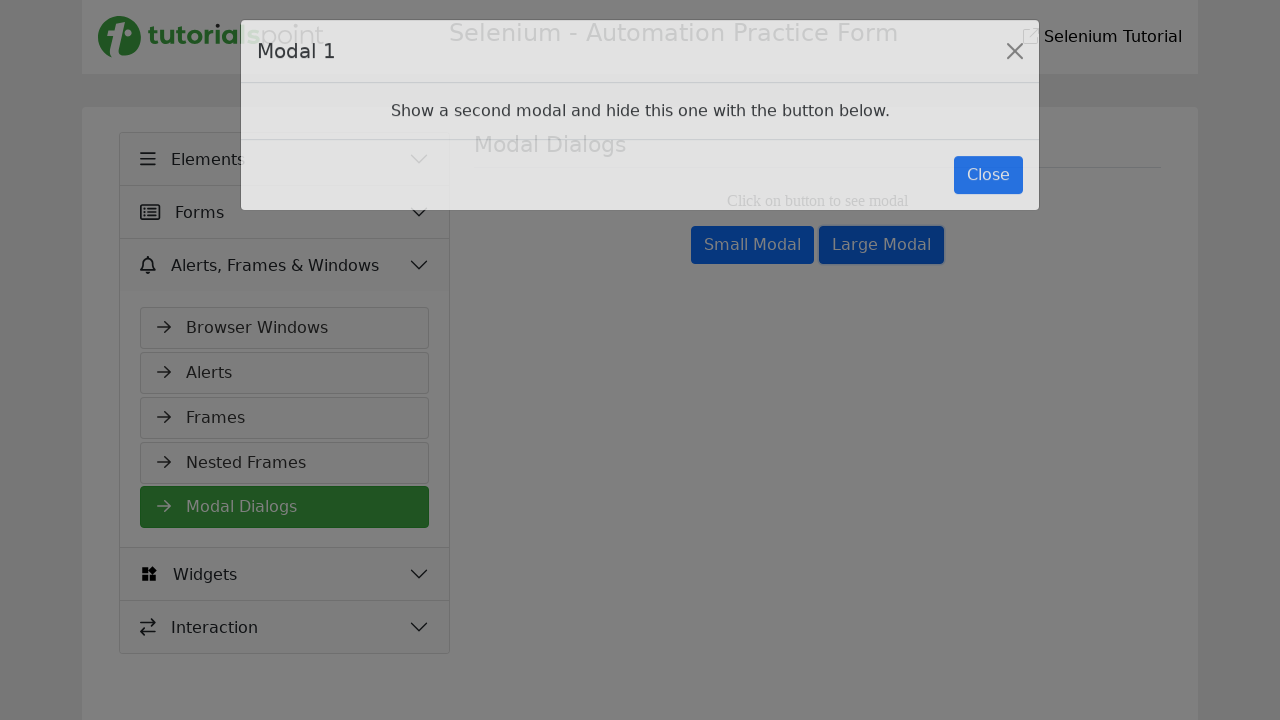

Large modal dialog closed successfully
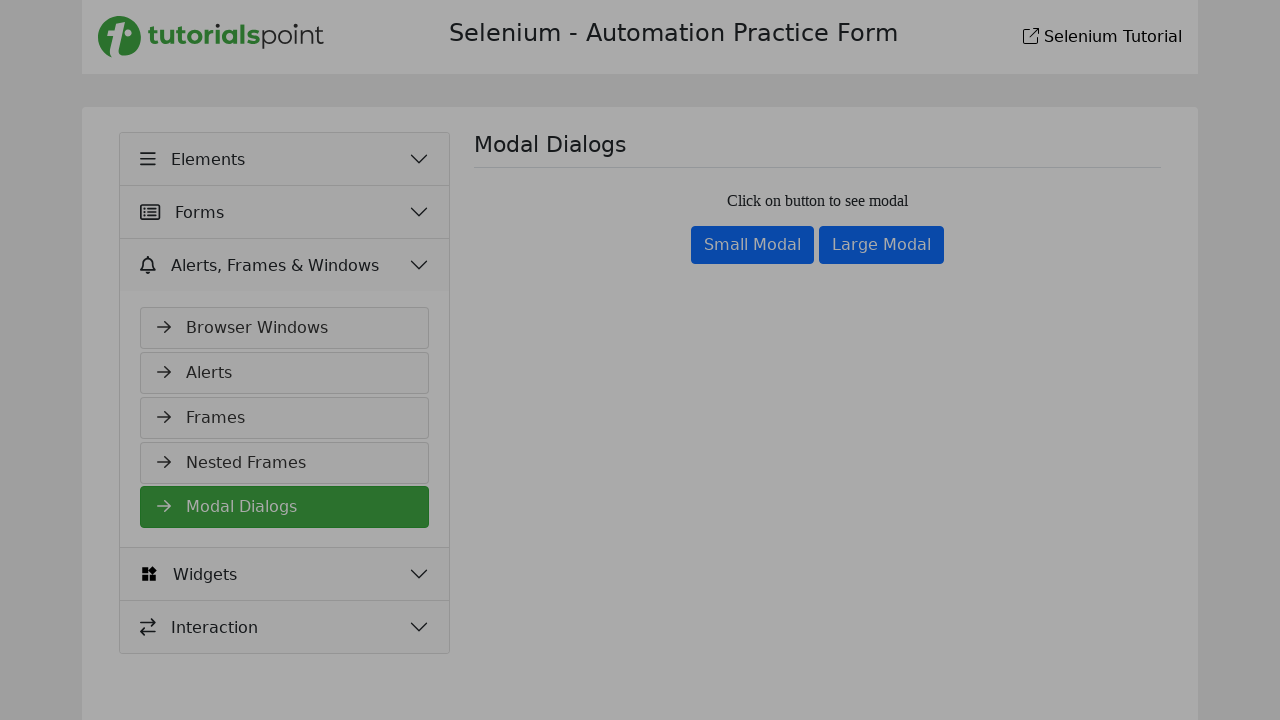

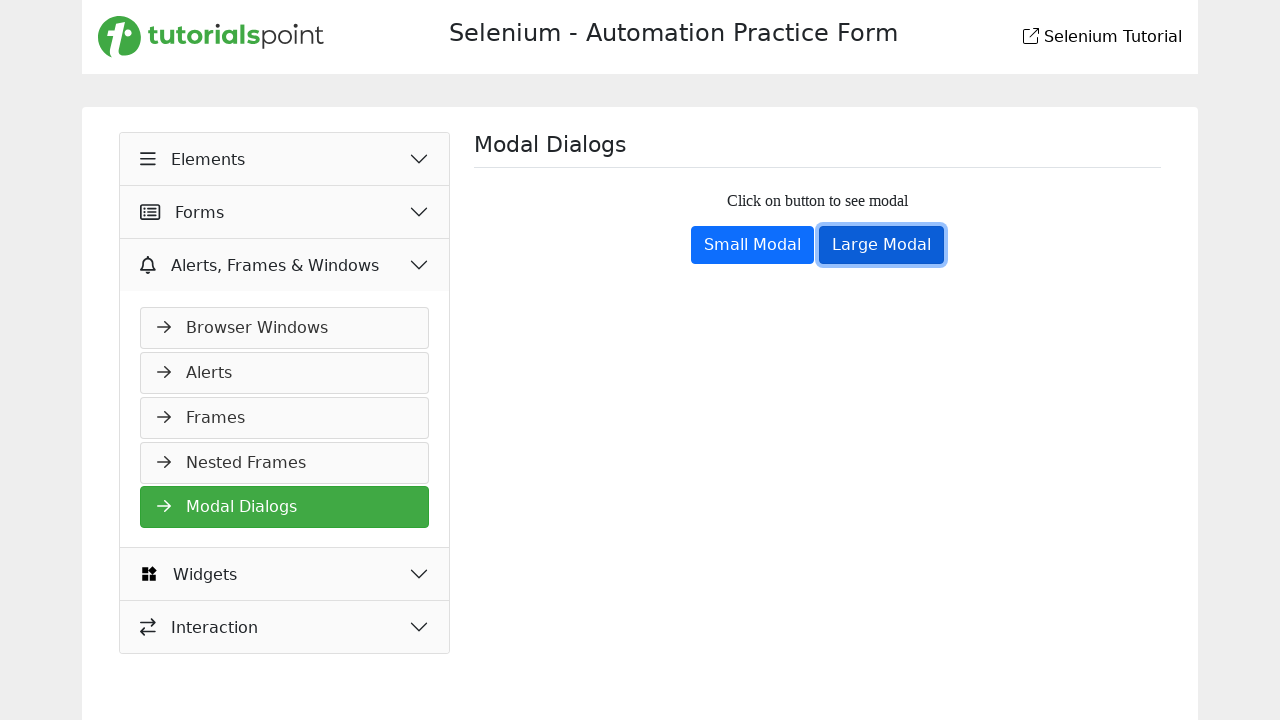